Tests the DemoQA Text Box form by navigating to the Elements section, clicking on Text Box, filling out the form with name, email, and address fields, then submitting and verifying the output is displayed.

Starting URL: https://demoqa.com/

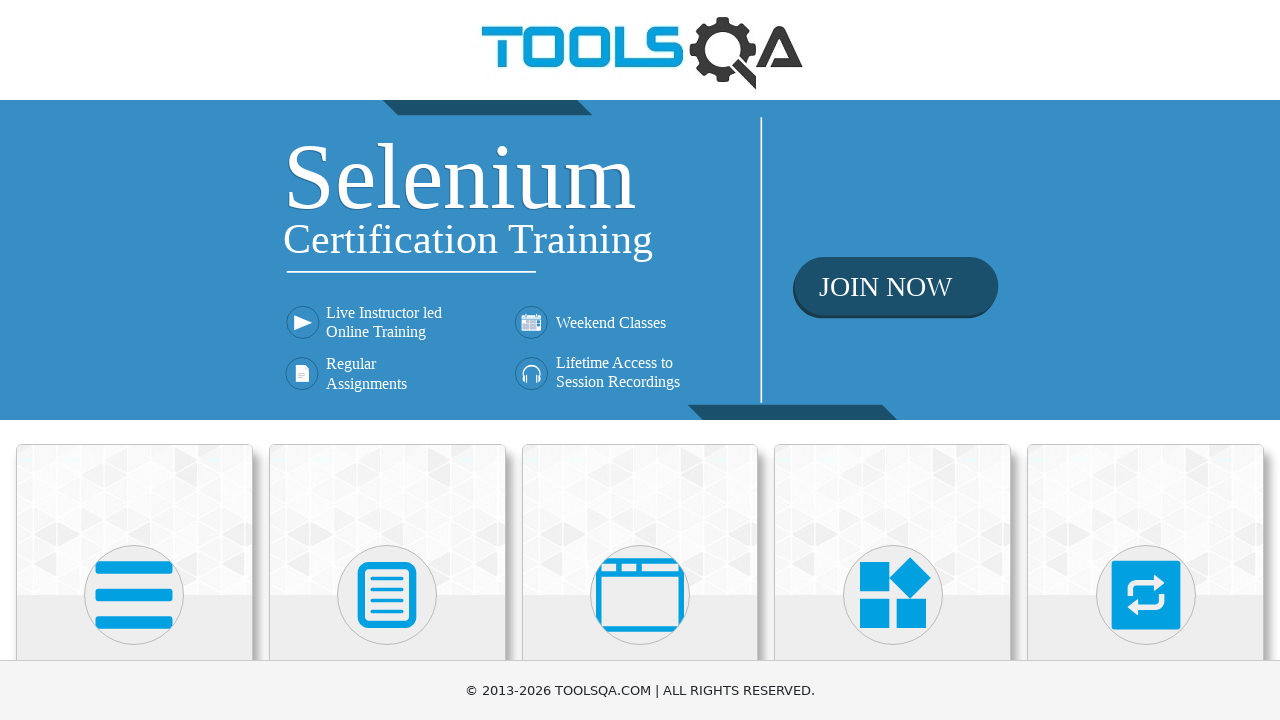

Clicked on the 'Elements' card at (134, 360) on xpath=//h5[text()='Elements']
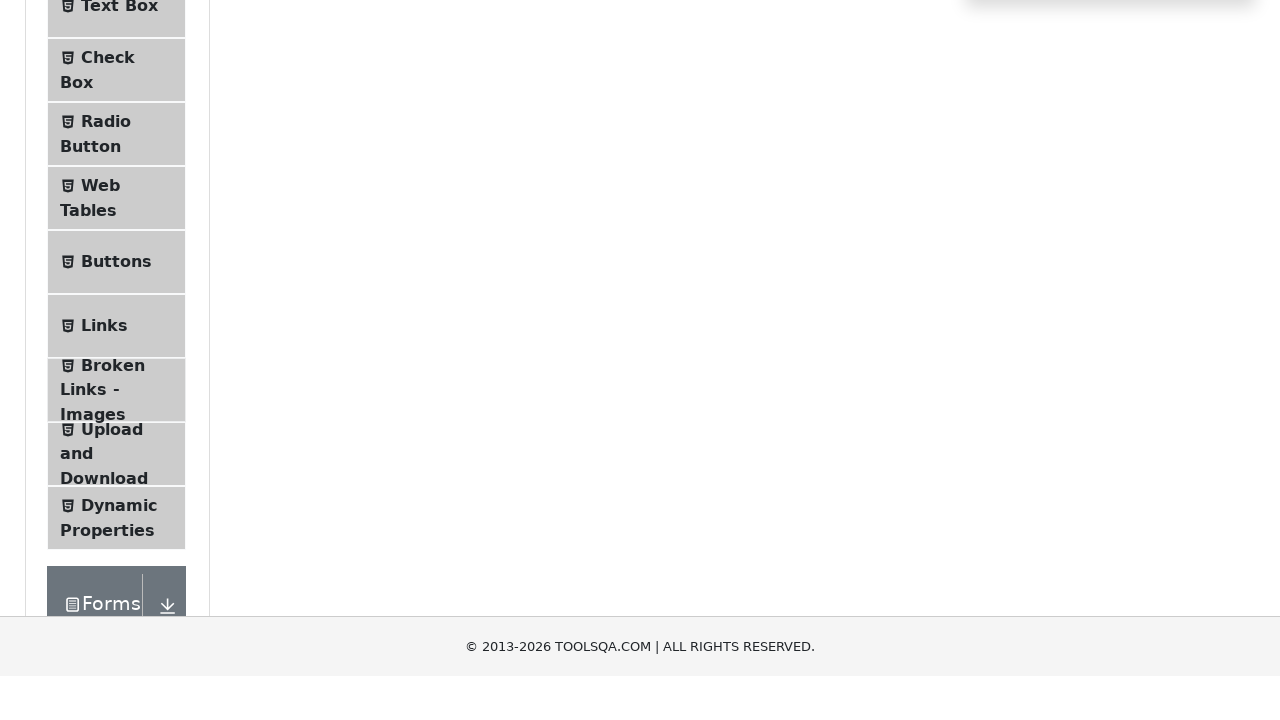

Clicked on 'Text Box' in the sidebar at (119, 261) on xpath=//span[text()='Text Box']
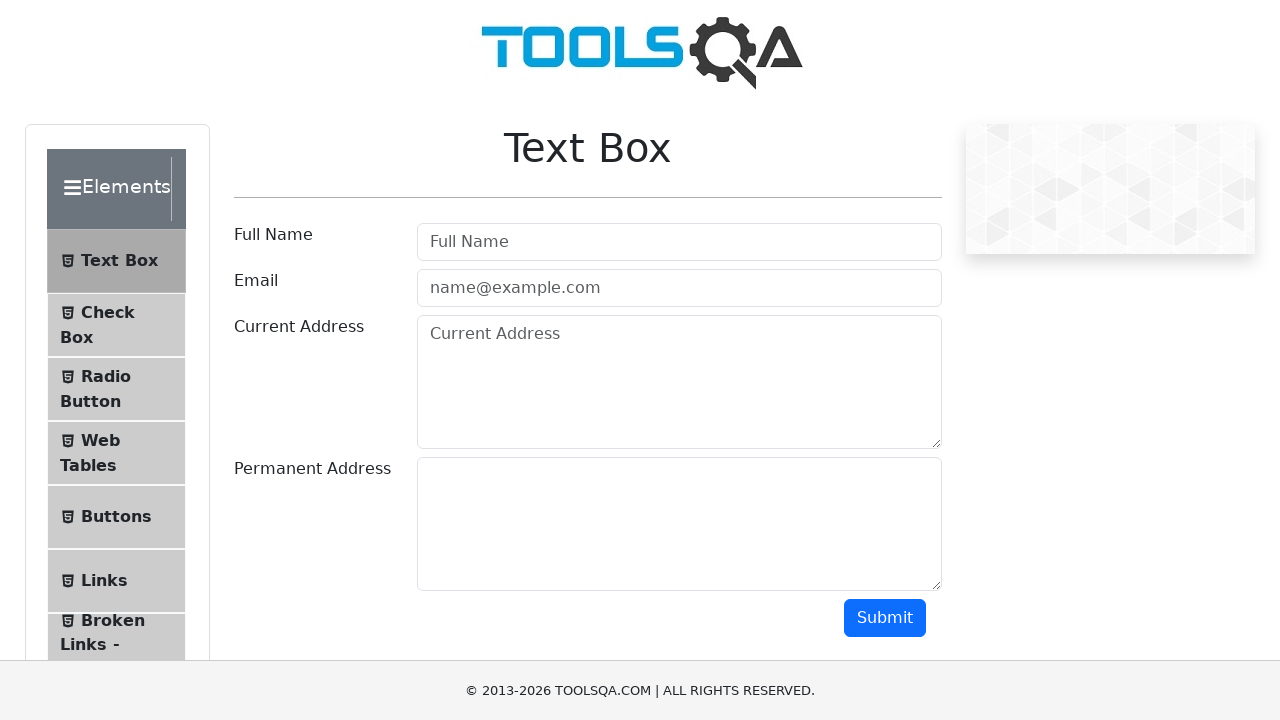

Text Box form loaded and userName field is visible
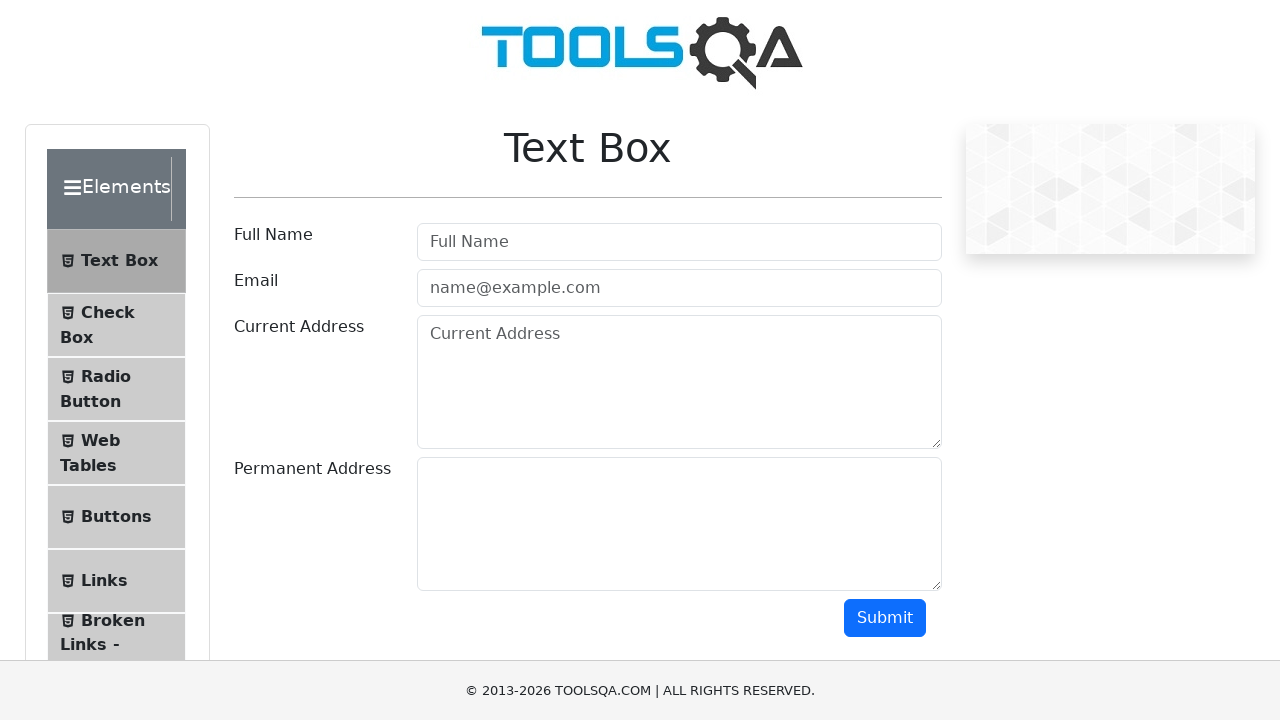

Filled userName field with 'John Doe' on #userName
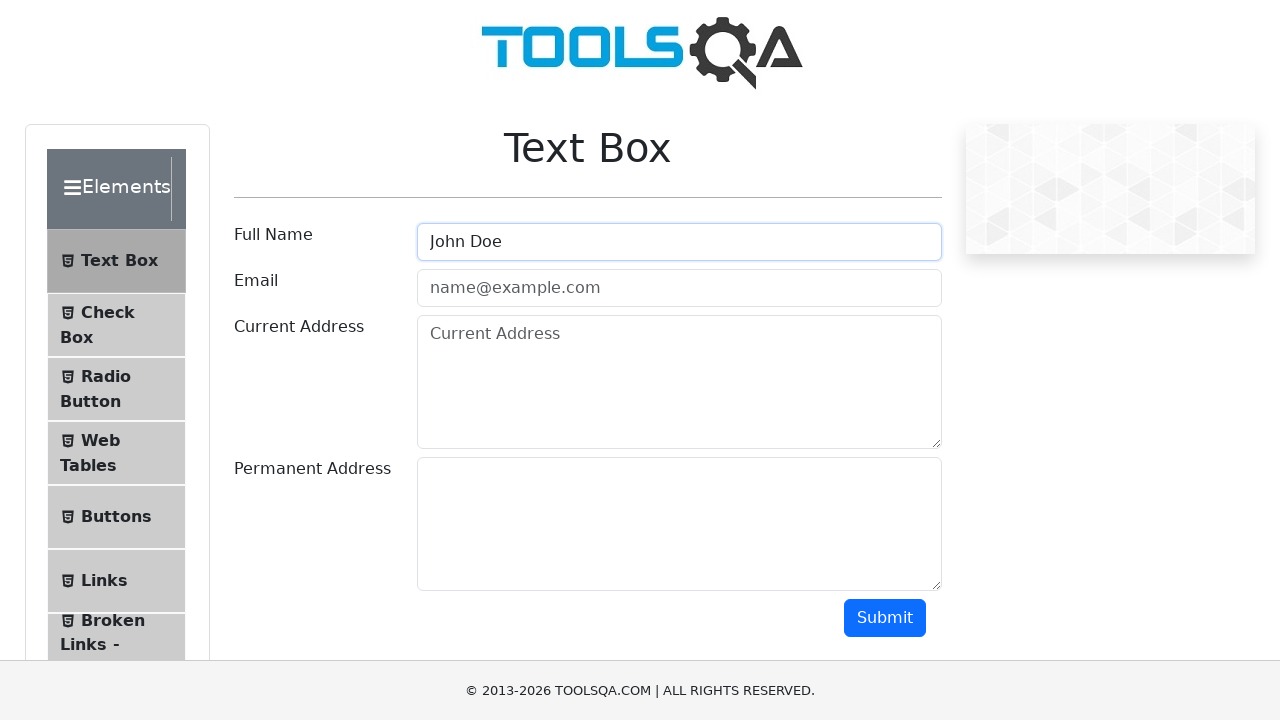

Filled userEmail field with 'john.doe@example.com' on #userEmail
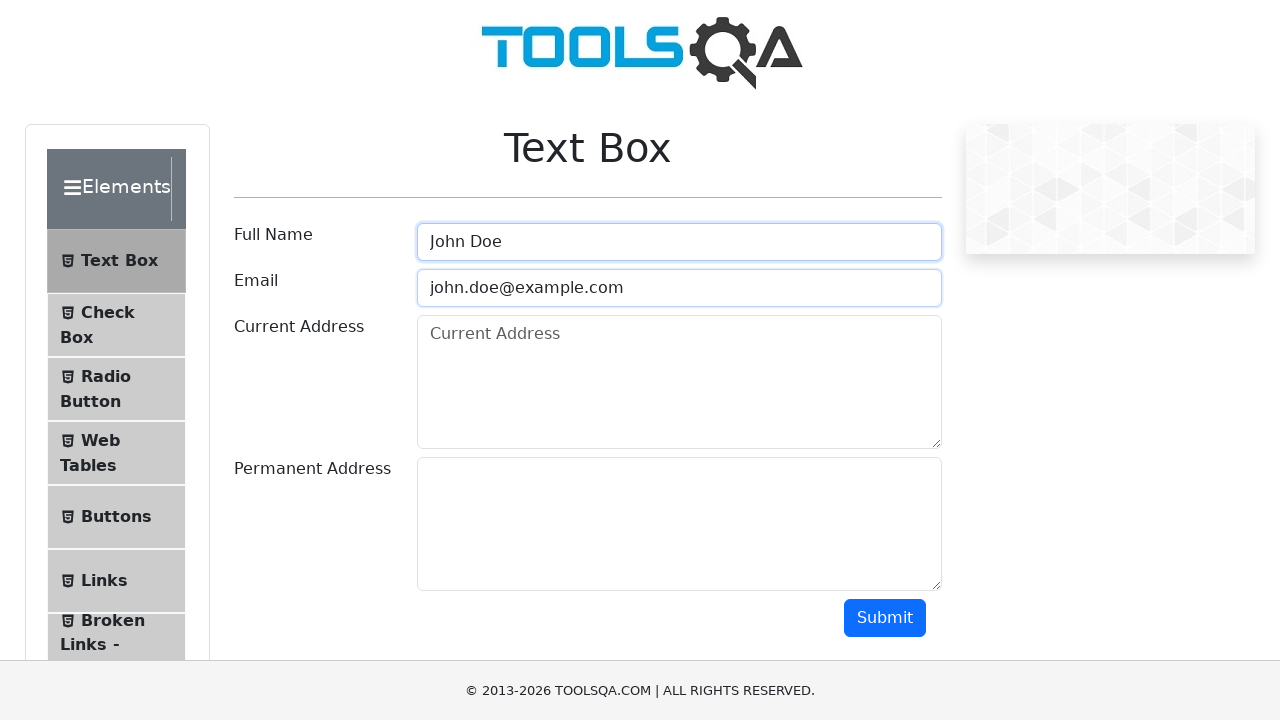

Filled currentAddress field with '123 Main St, City, Country' on #currentAddress
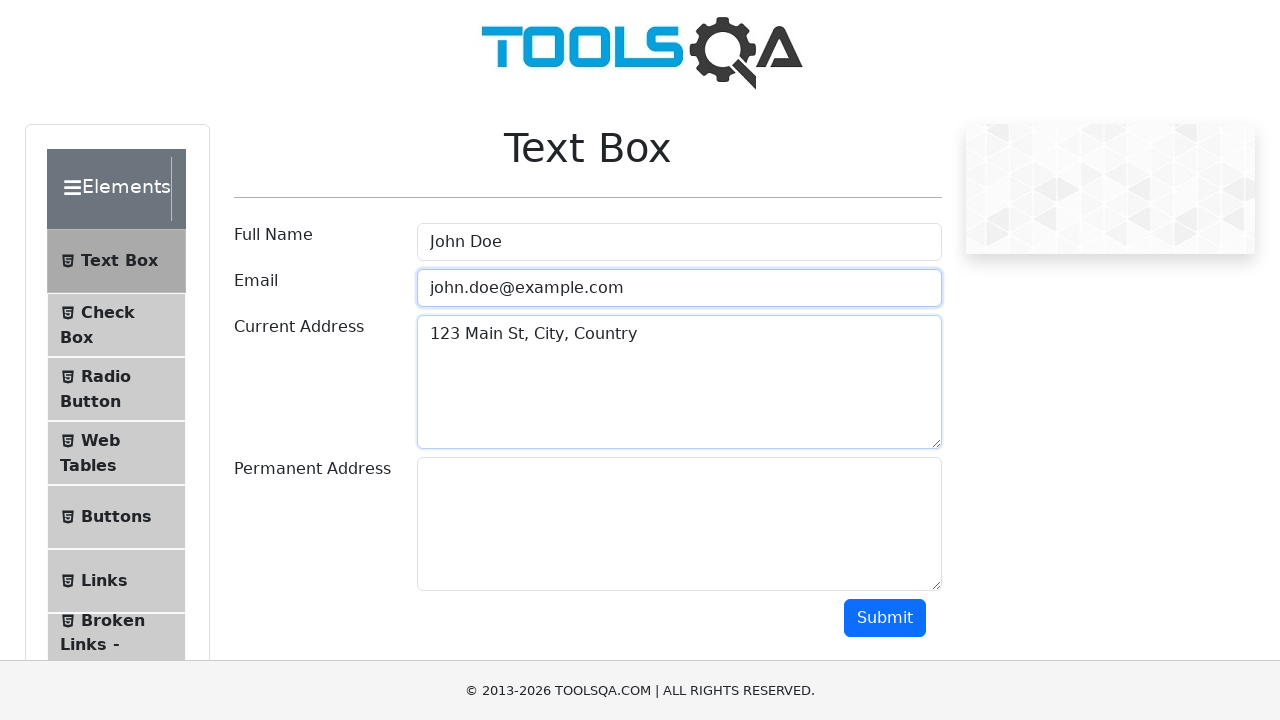

Filled permanentAddress field with '456 Secondary St, City, Country' on #permanentAddress
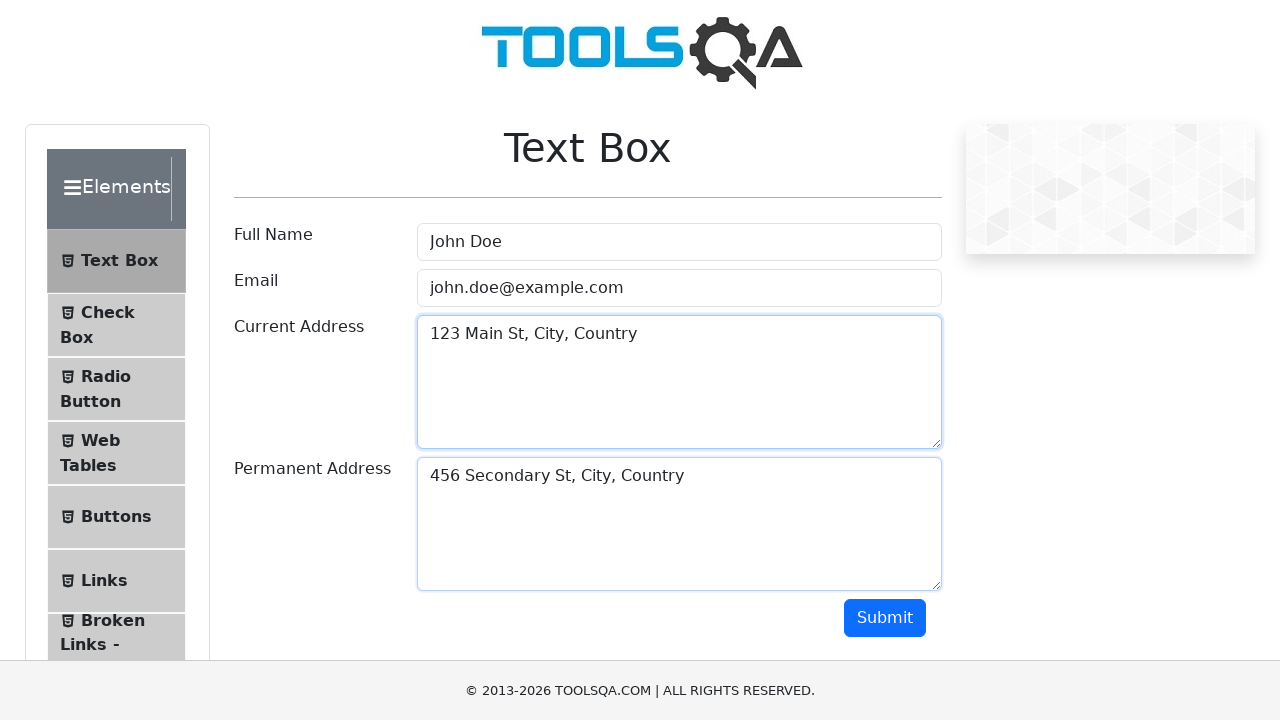

Located the submit button
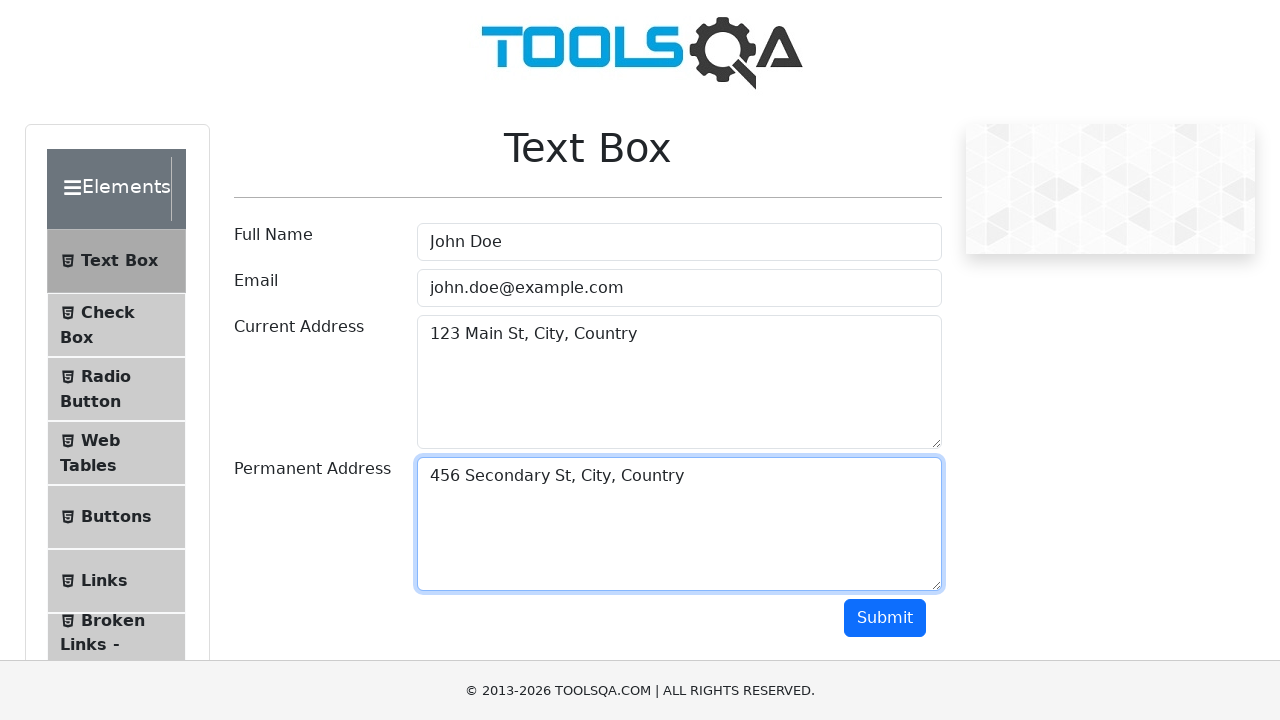

Scrolled submit button into view if needed
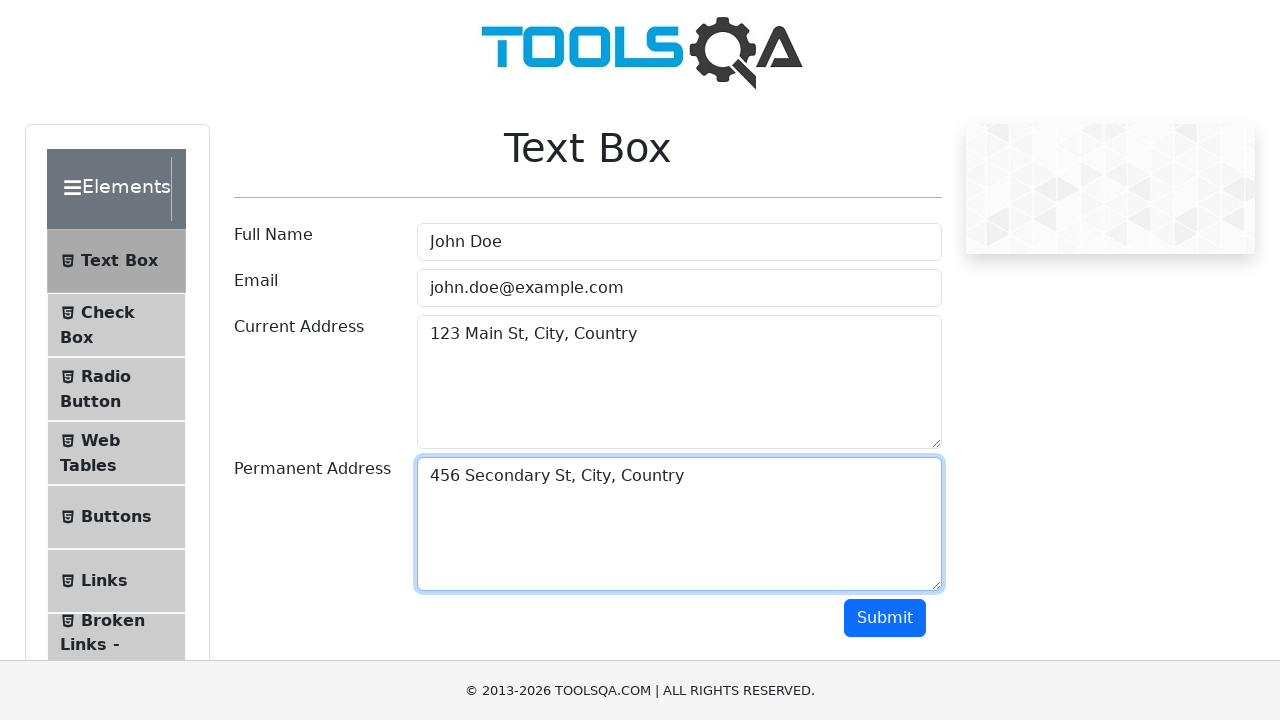

Clicked the submit button to submit the form at (885, 618) on #submit
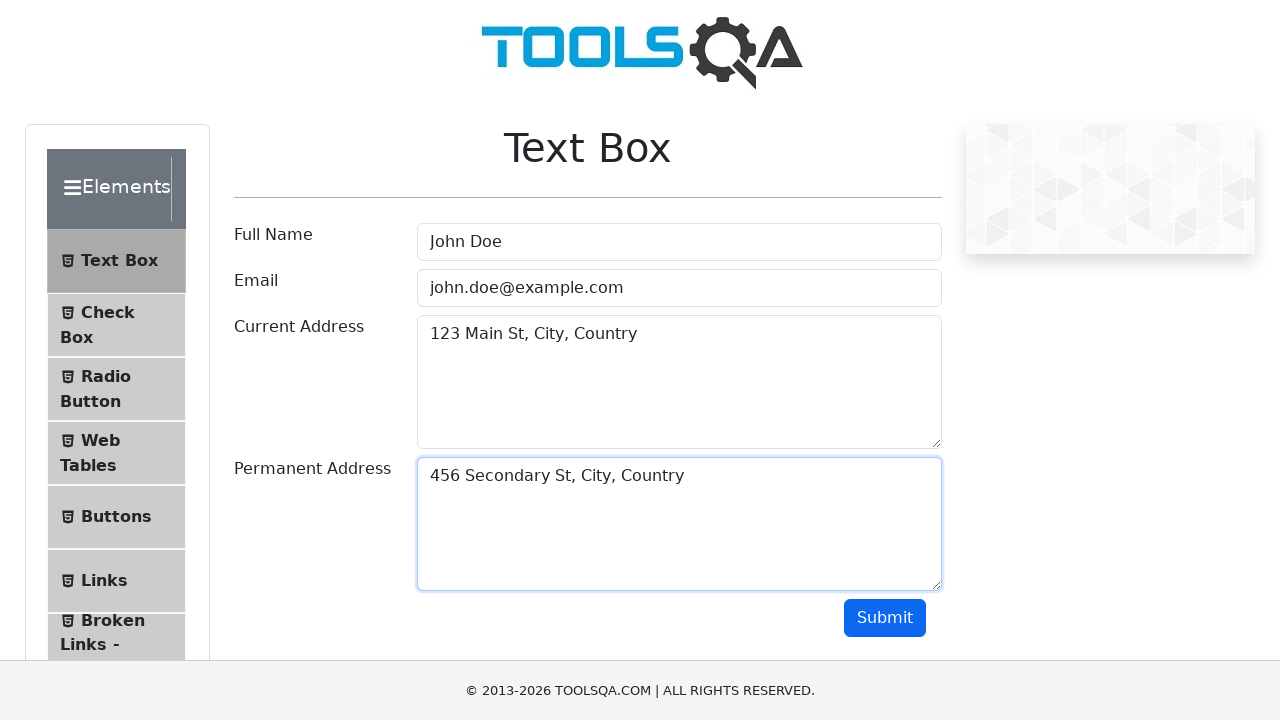

Output section is displayed after form submission
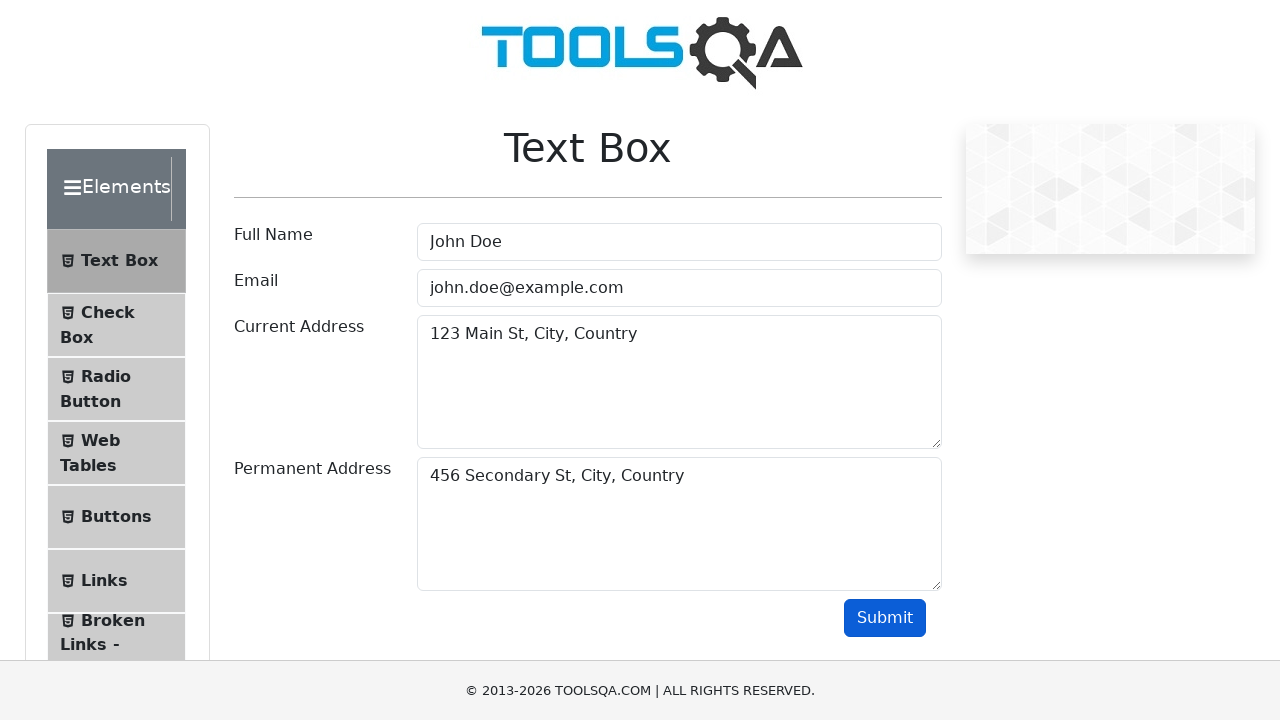

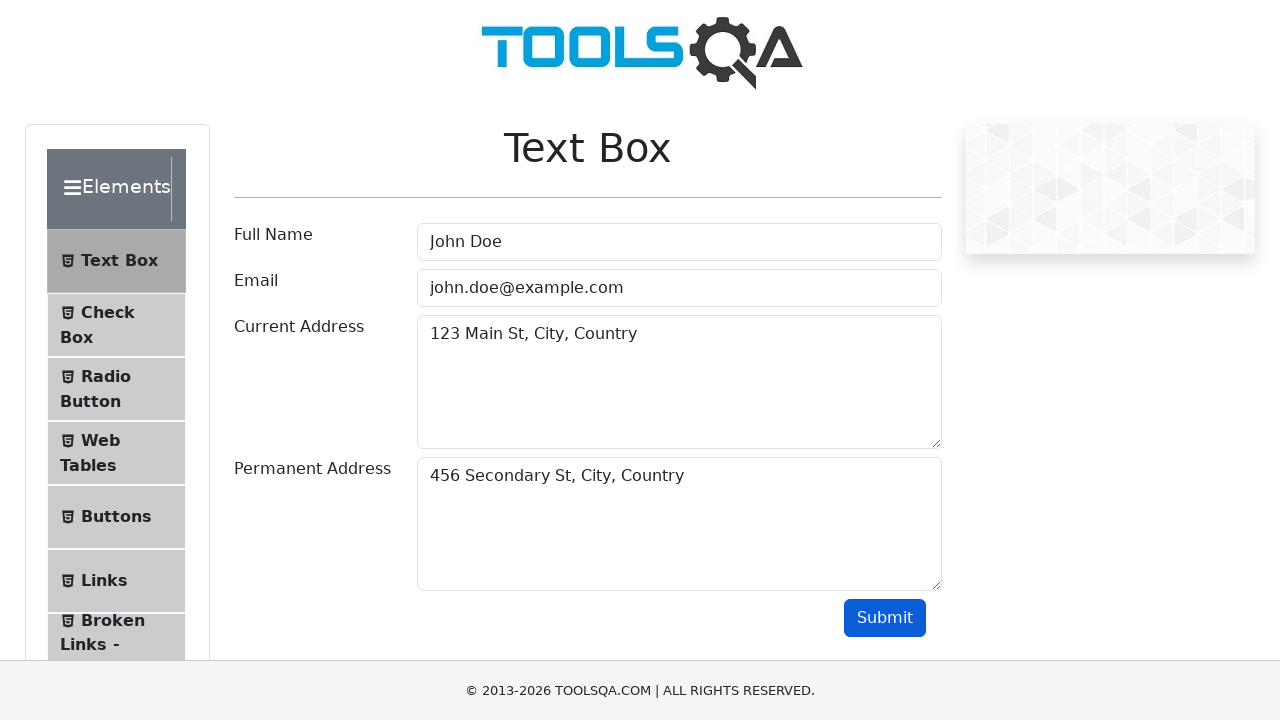